Solves a math captcha by extracting a value from an image attribute, calculating the result, and submitting the form with checkbox and radio button selections

Starting URL: http://suninjuly.github.io/get_attribute.html

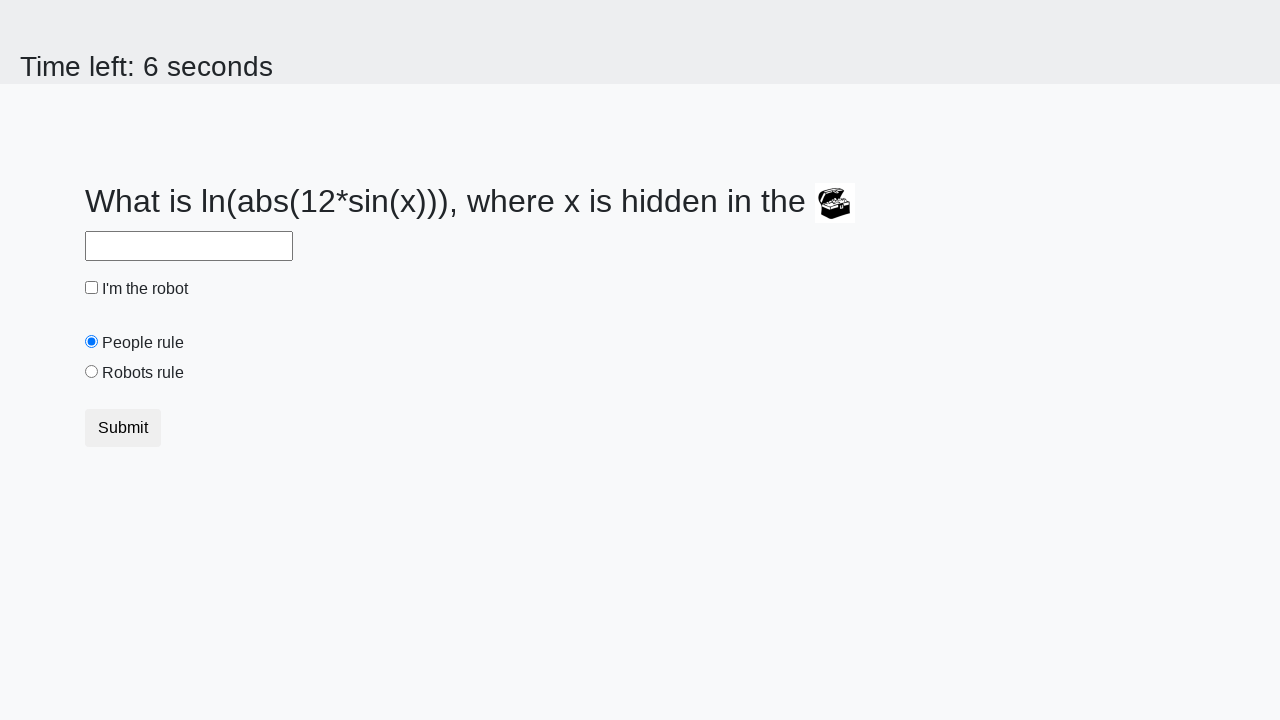

Located image element containing math captcha
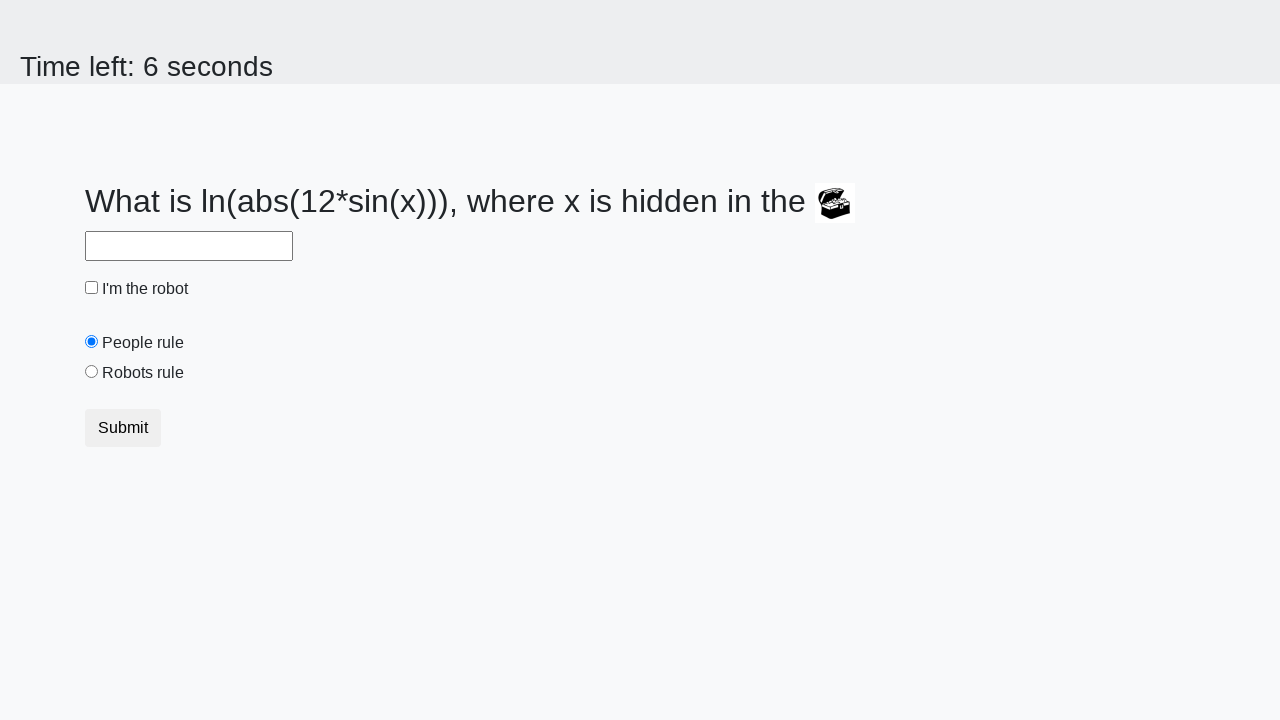

Extracted valuex attribute from image: 173
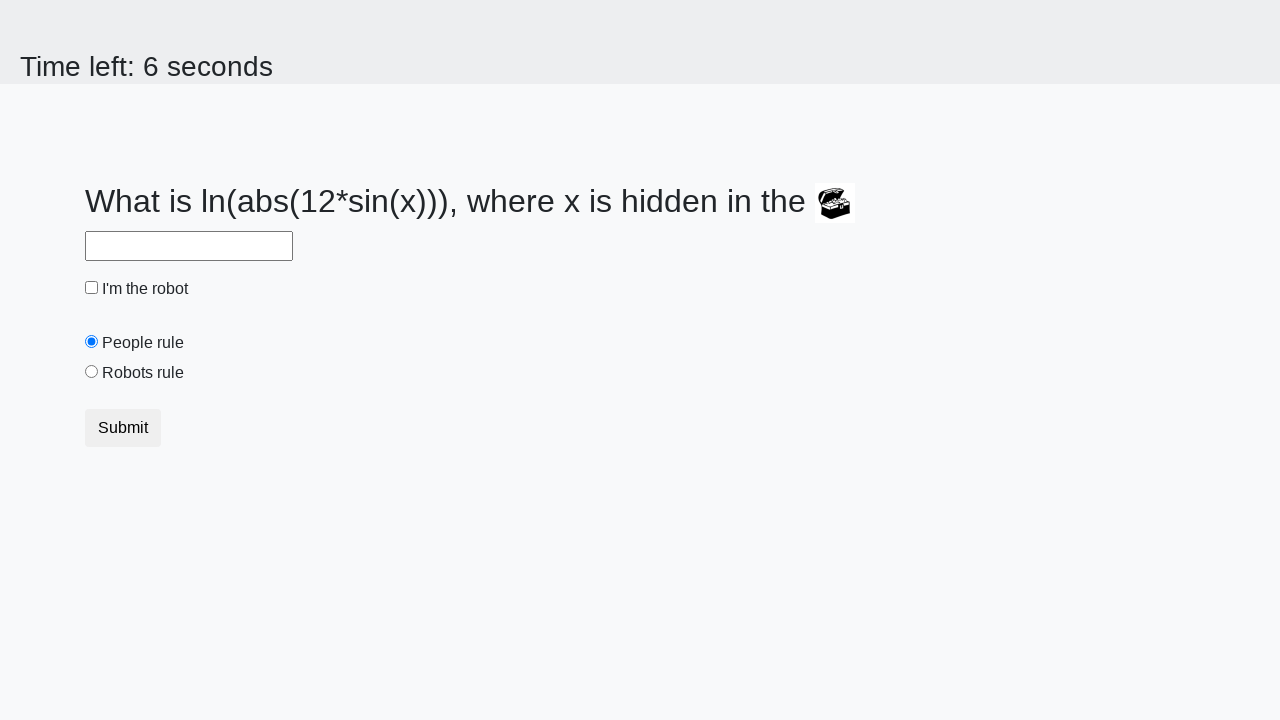

Calculated math captcha result: 0.9281111526075311
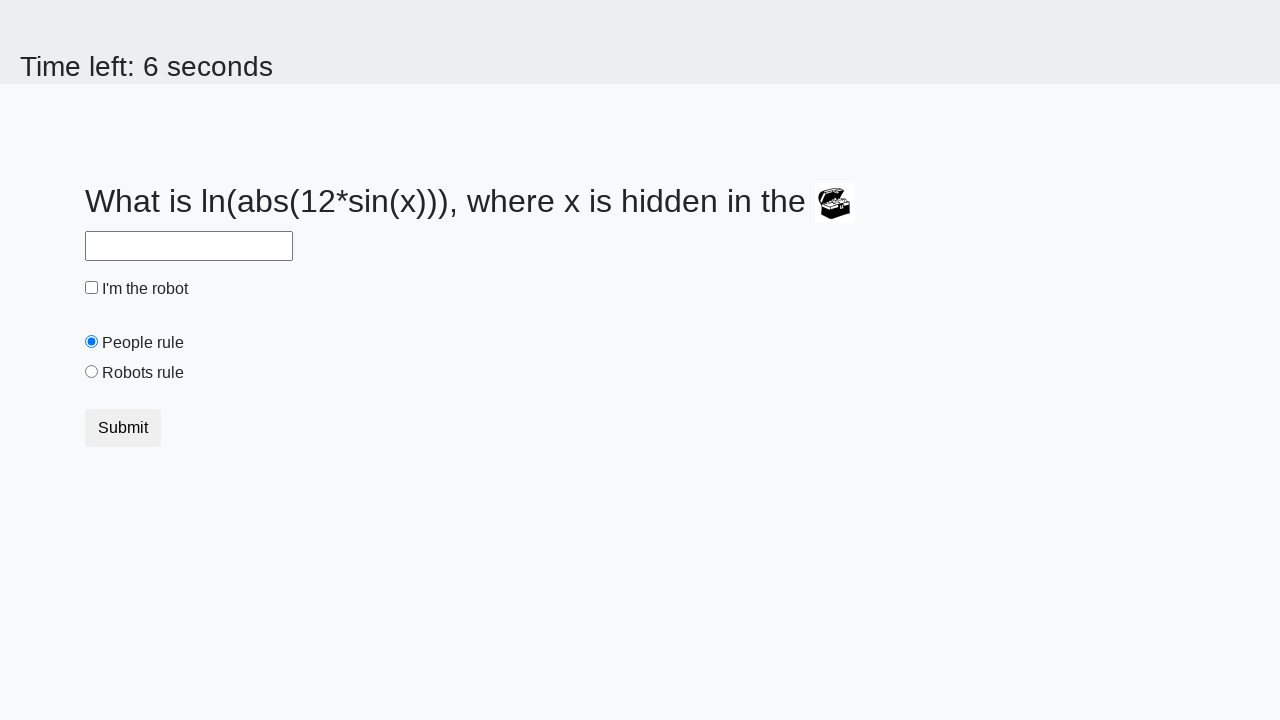

Filled answer field with calculated value on //input[@id='answer']
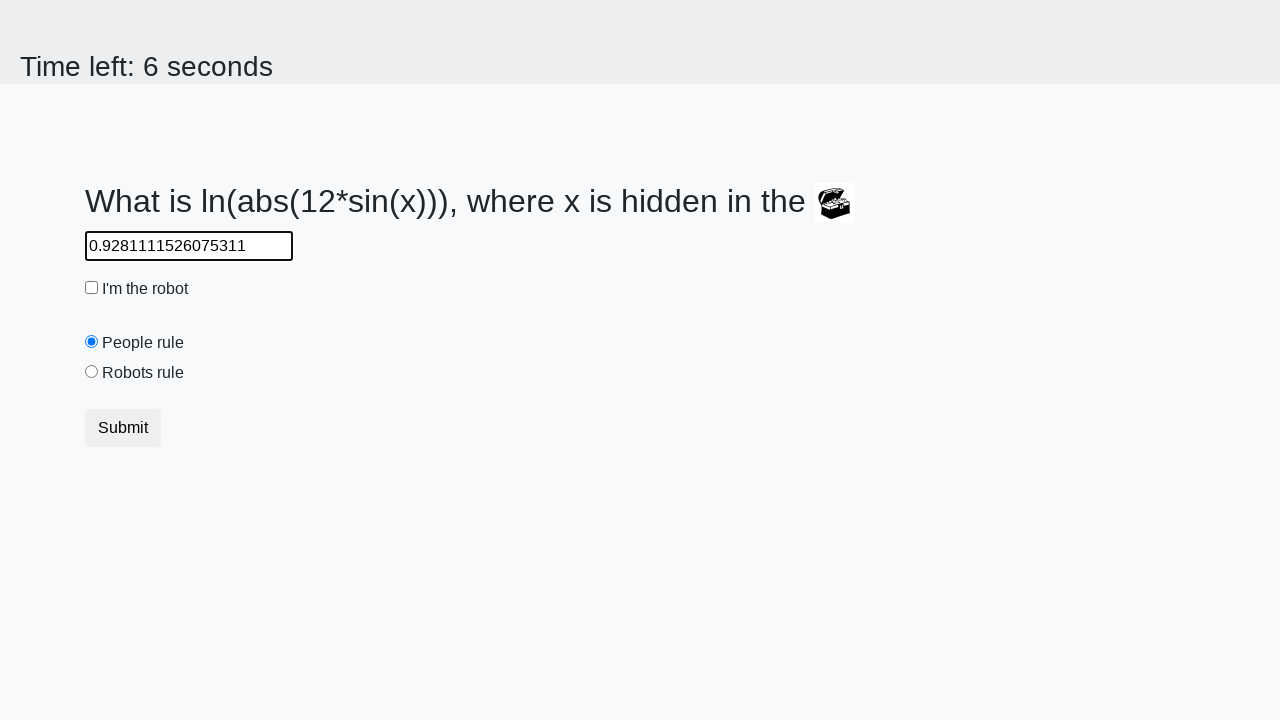

Clicked robot checkbox at (92, 288) on xpath=//input[@id='robotCheckbox']
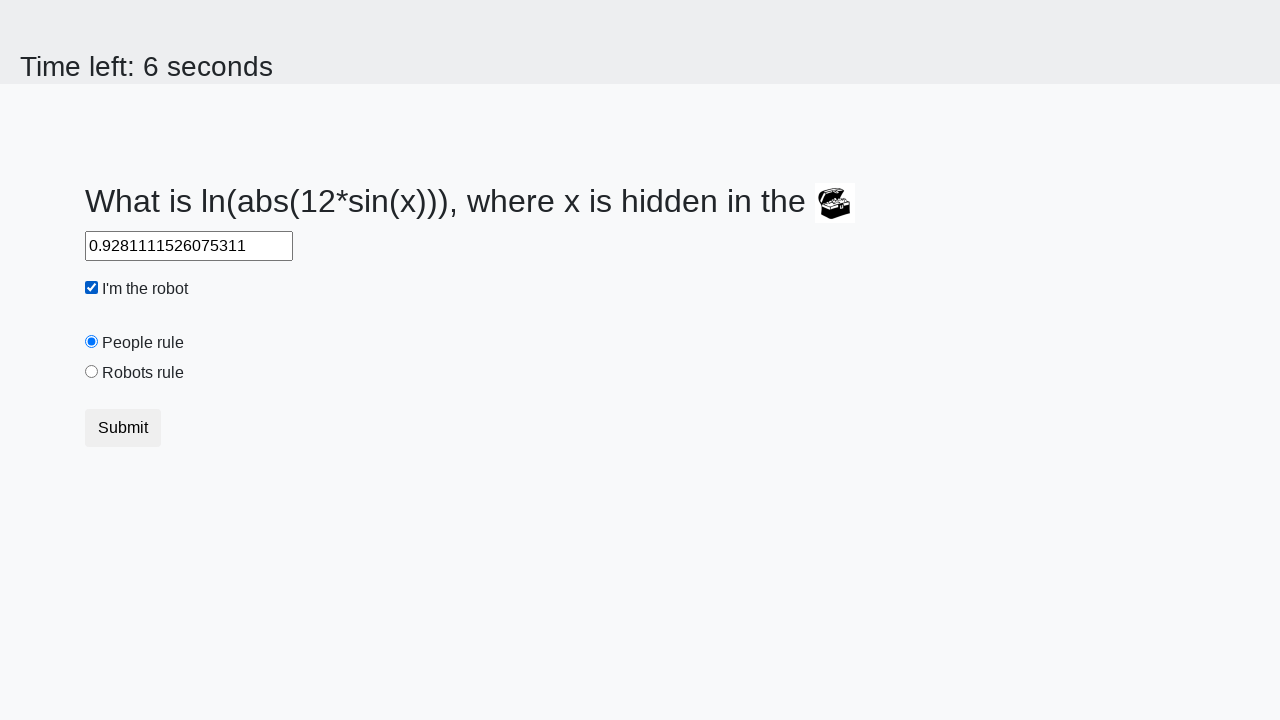

Clicked robots rule radio button at (92, 372) on xpath=//input[@id='robotsRule']
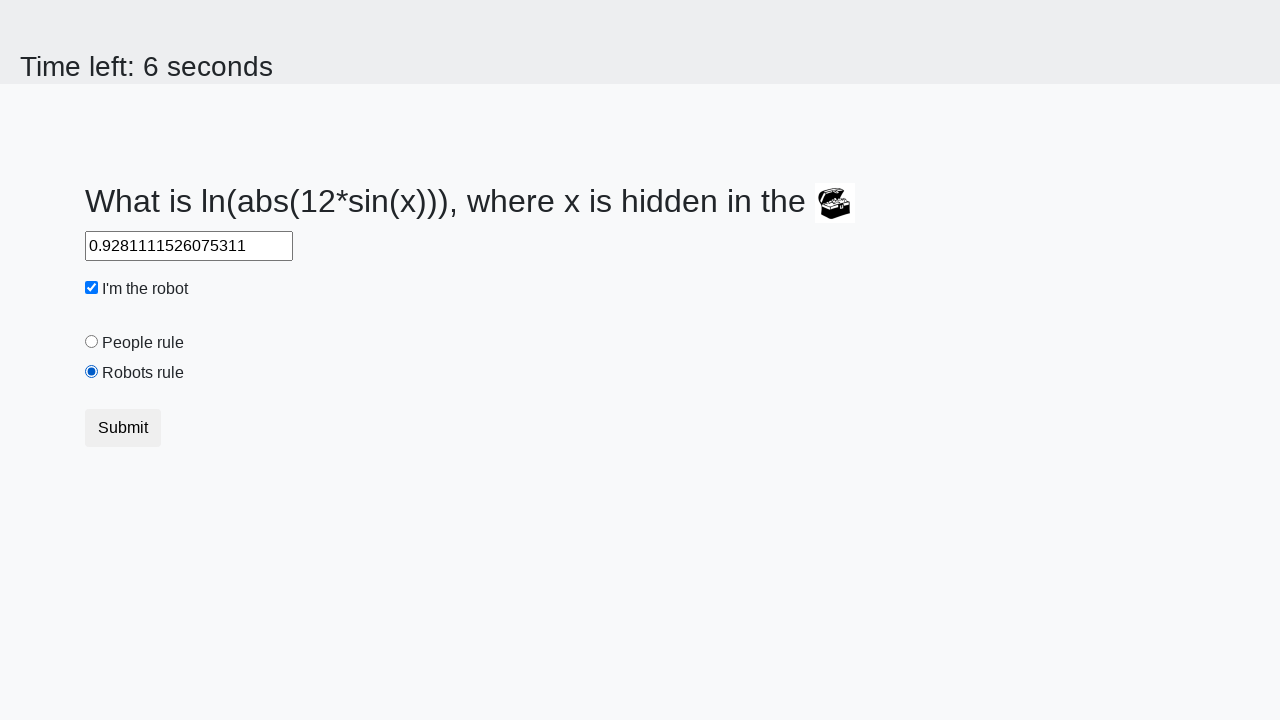

Clicked submit button to complete form at (123, 428) on button.btn
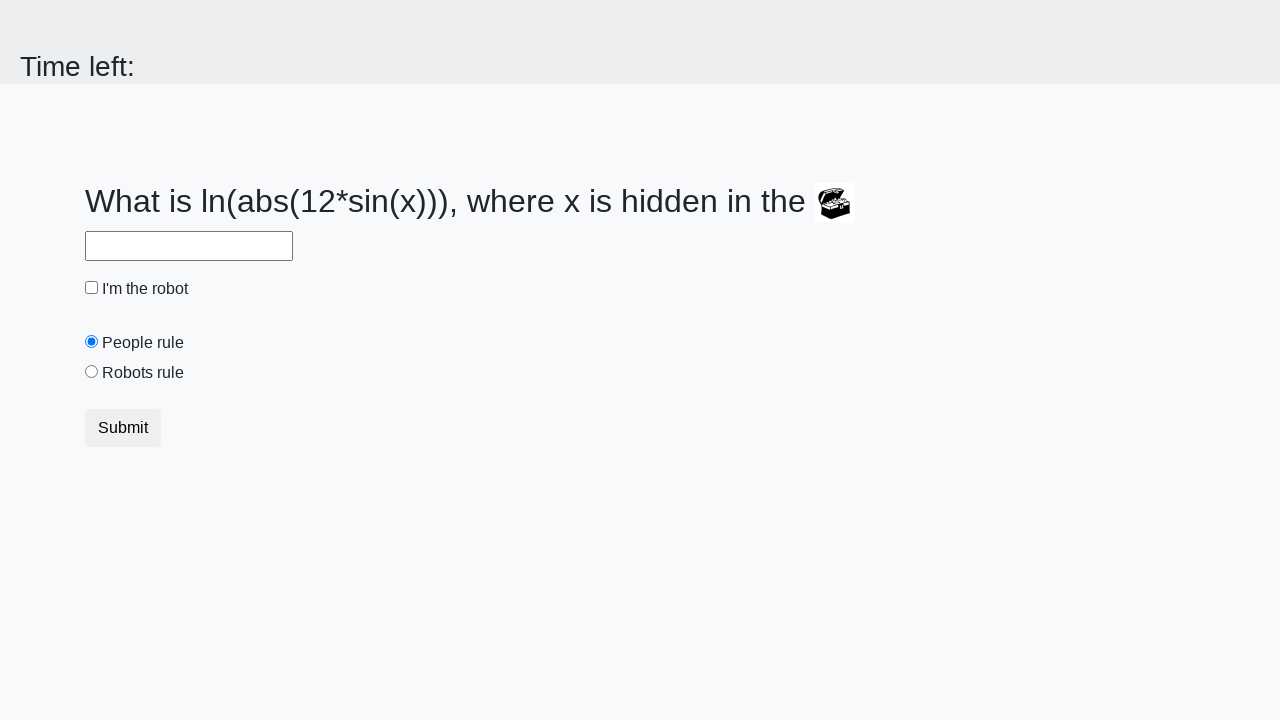

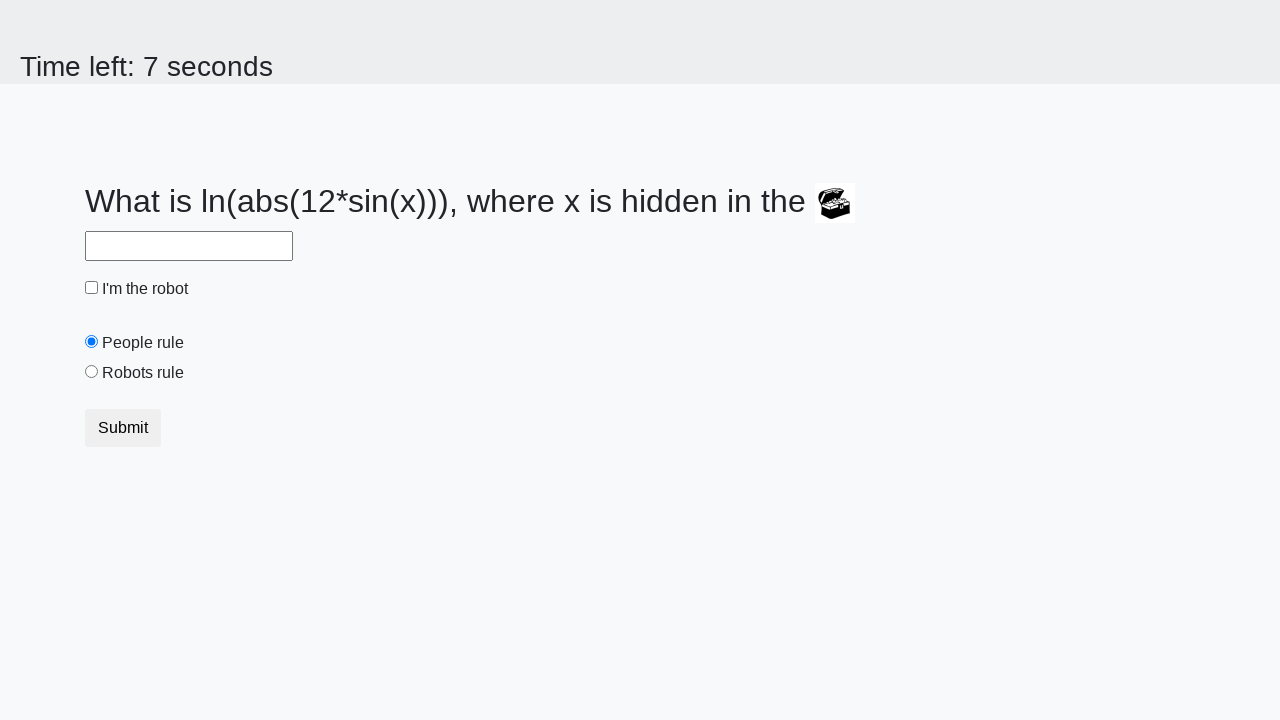